Checks wallet information on DeBank by navigating to a wallet profile page and extracting balance and age data

Starting URL: https://debank.com/profile/0x1234567890abcdef1234567890abcdef12345678

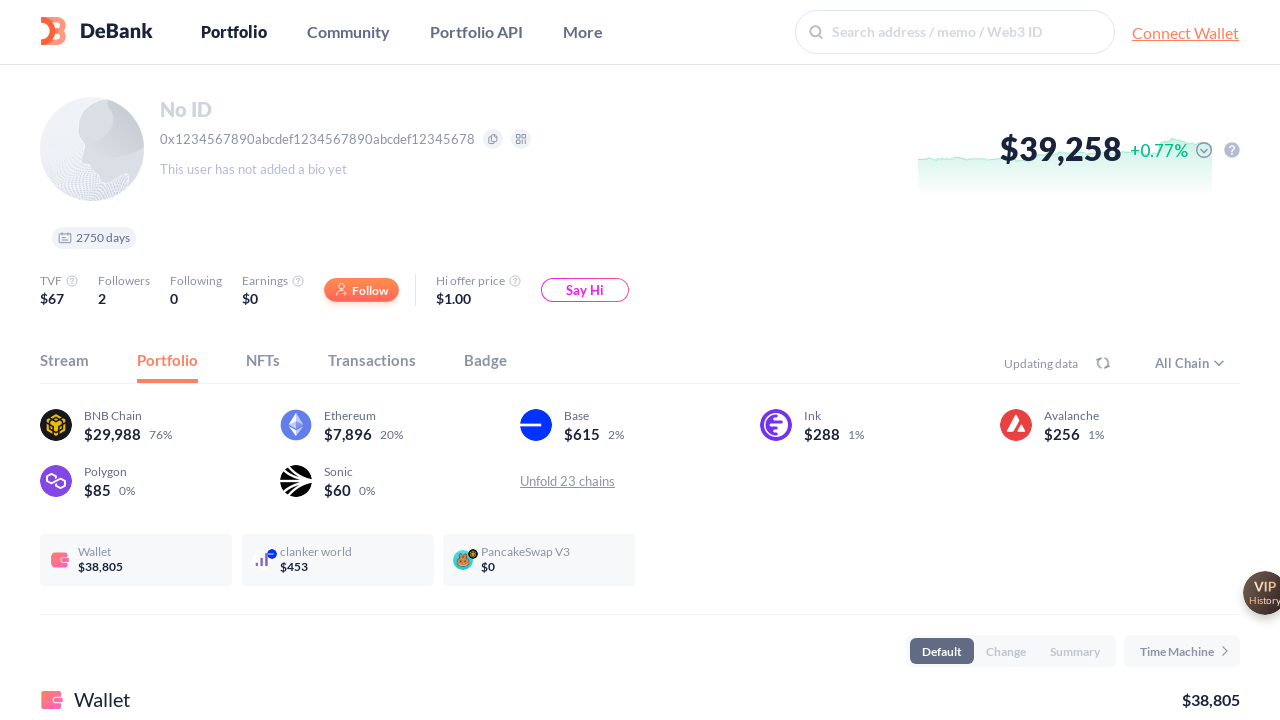

Waited for refresh button to load on DeBank profile page
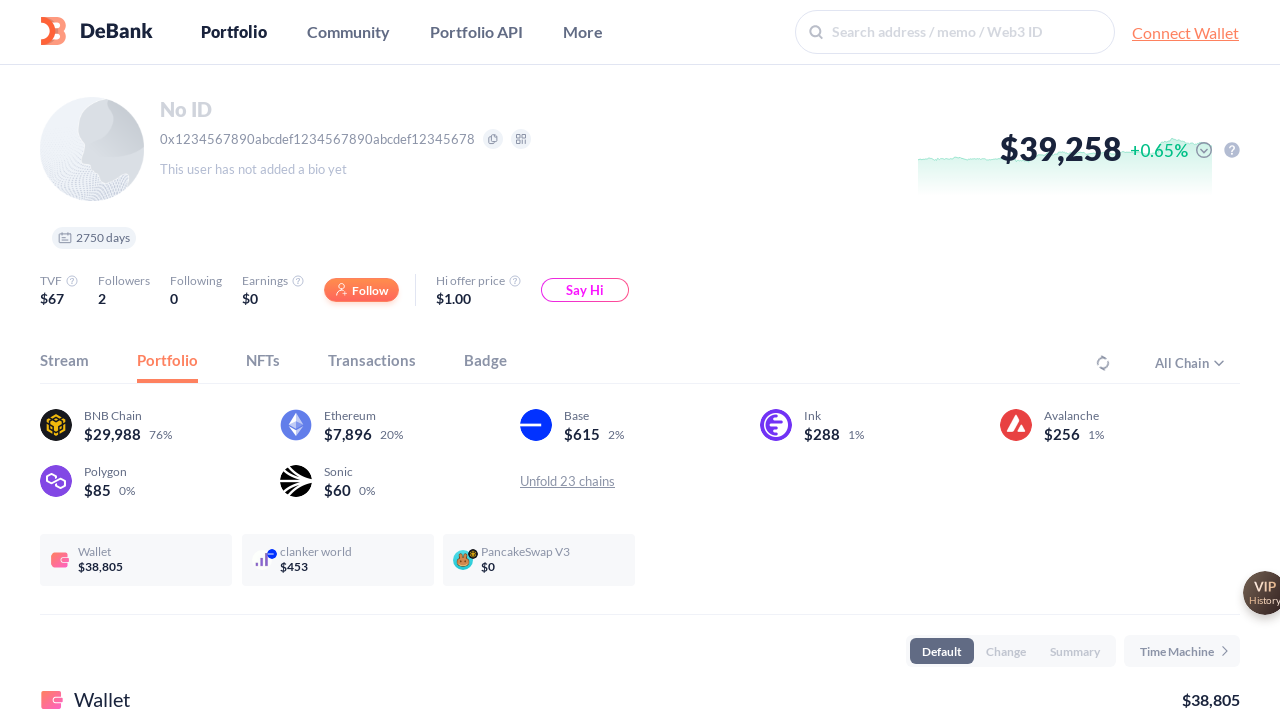

Located refresh button element
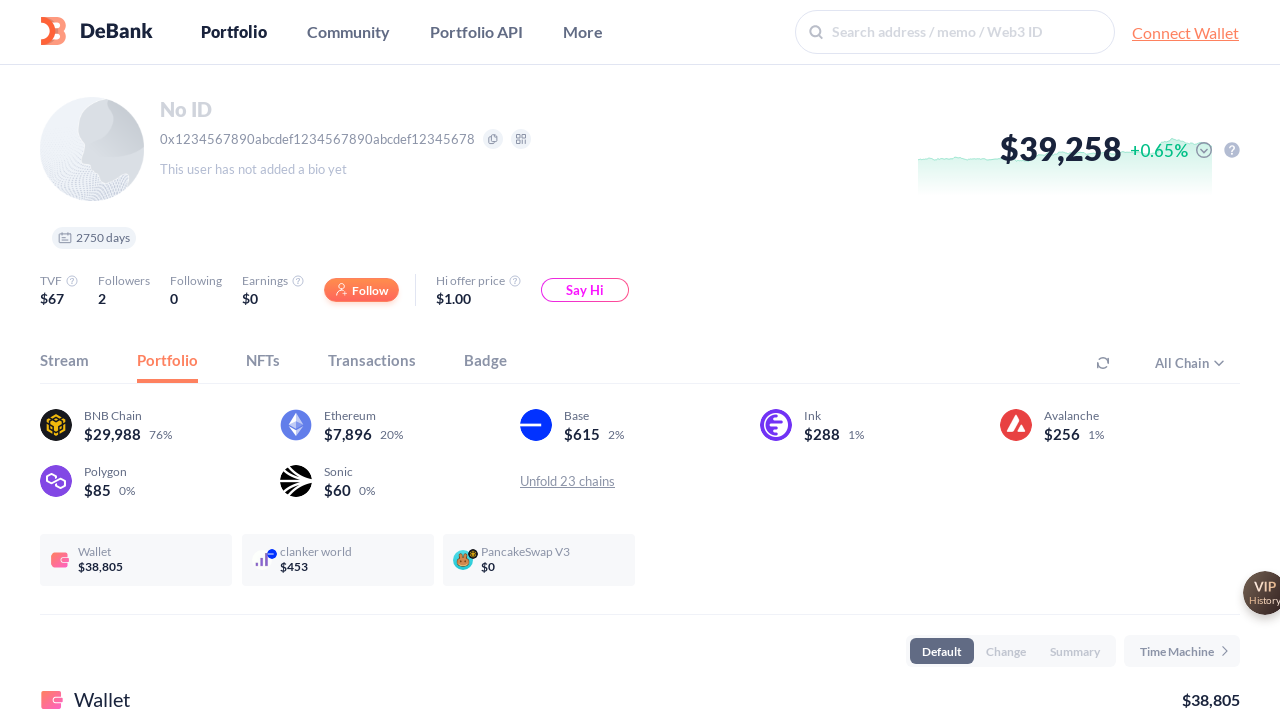

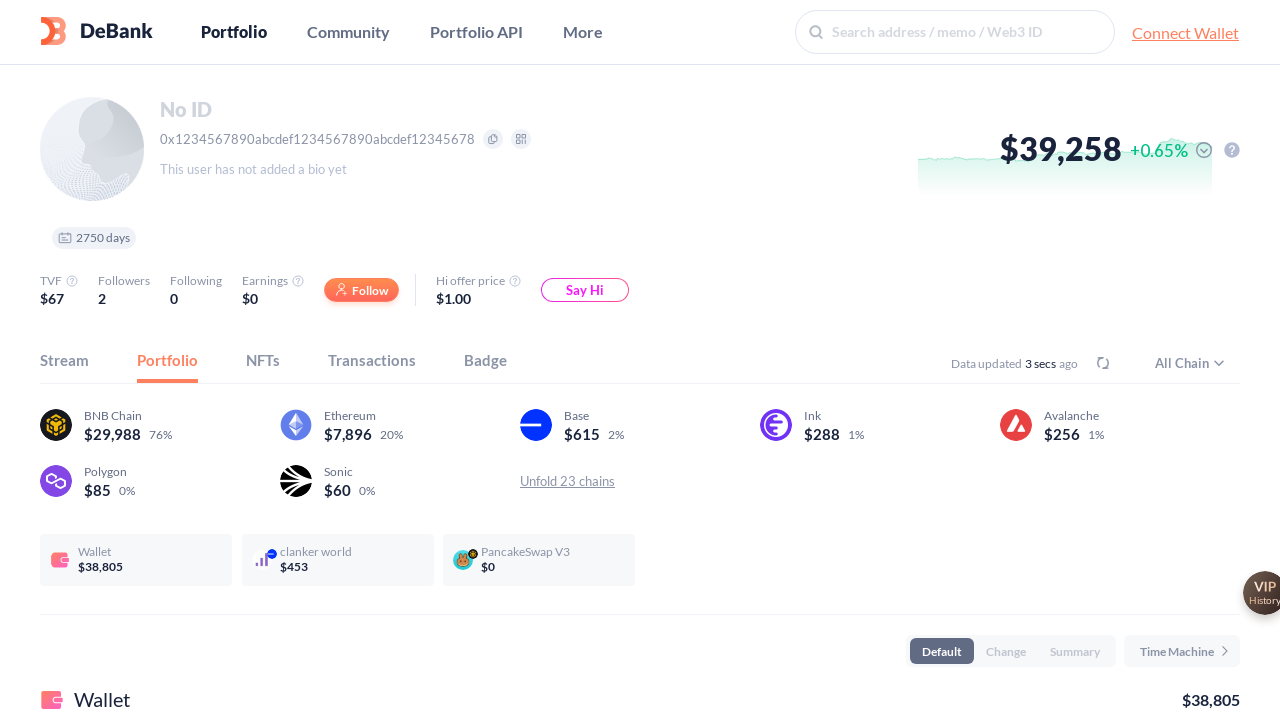